Tests JavaScript Alert handling by navigating to the alerts page, clicking the JS Alert button, and accepting the alert popup.

Starting URL: https://the-internet.herokuapp.com/

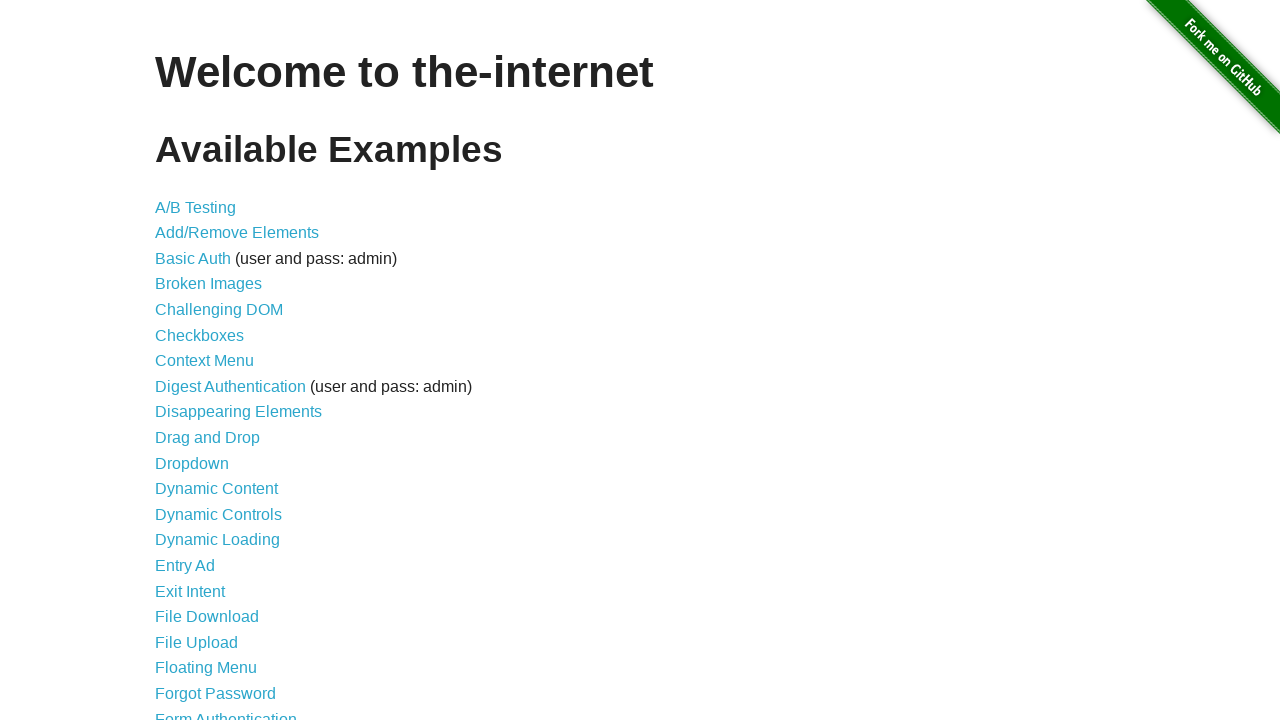

Clicked on JavaScript Alerts link at (214, 361) on a:has-text('JavaScript Alerts')
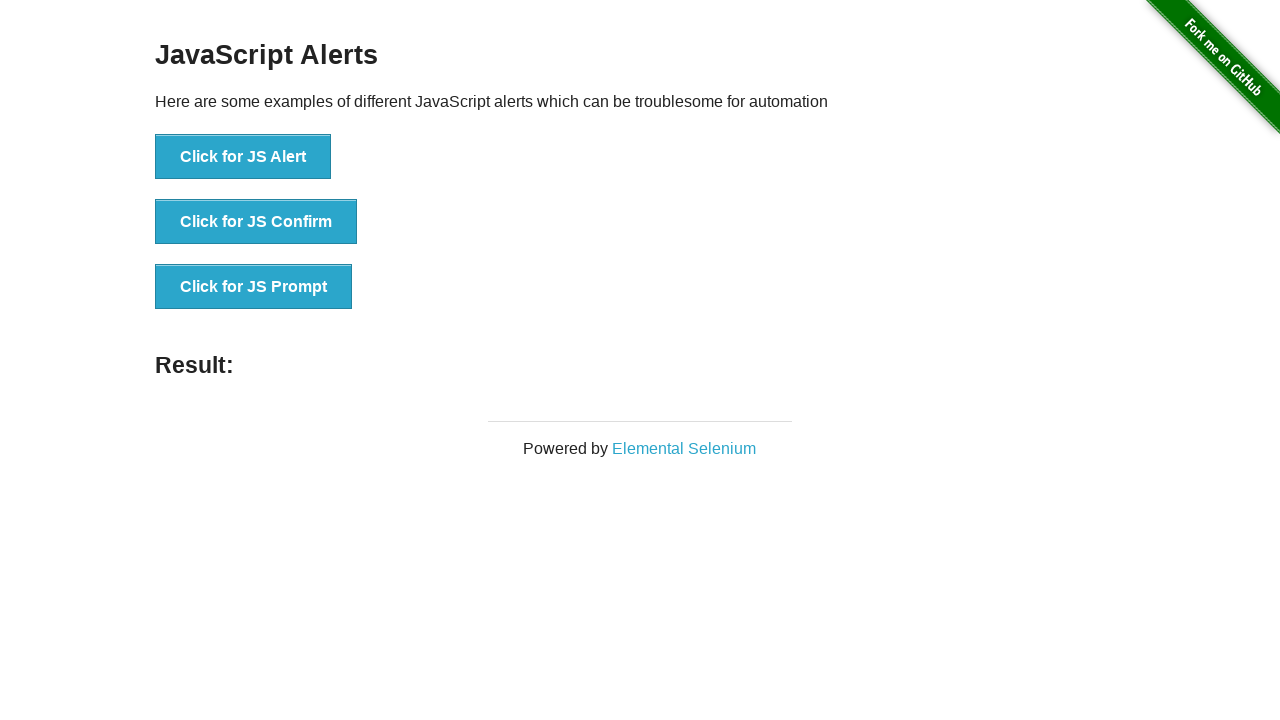

Clicked the JS Alert button at (243, 157) on button:has-text('Click for JS Alert')
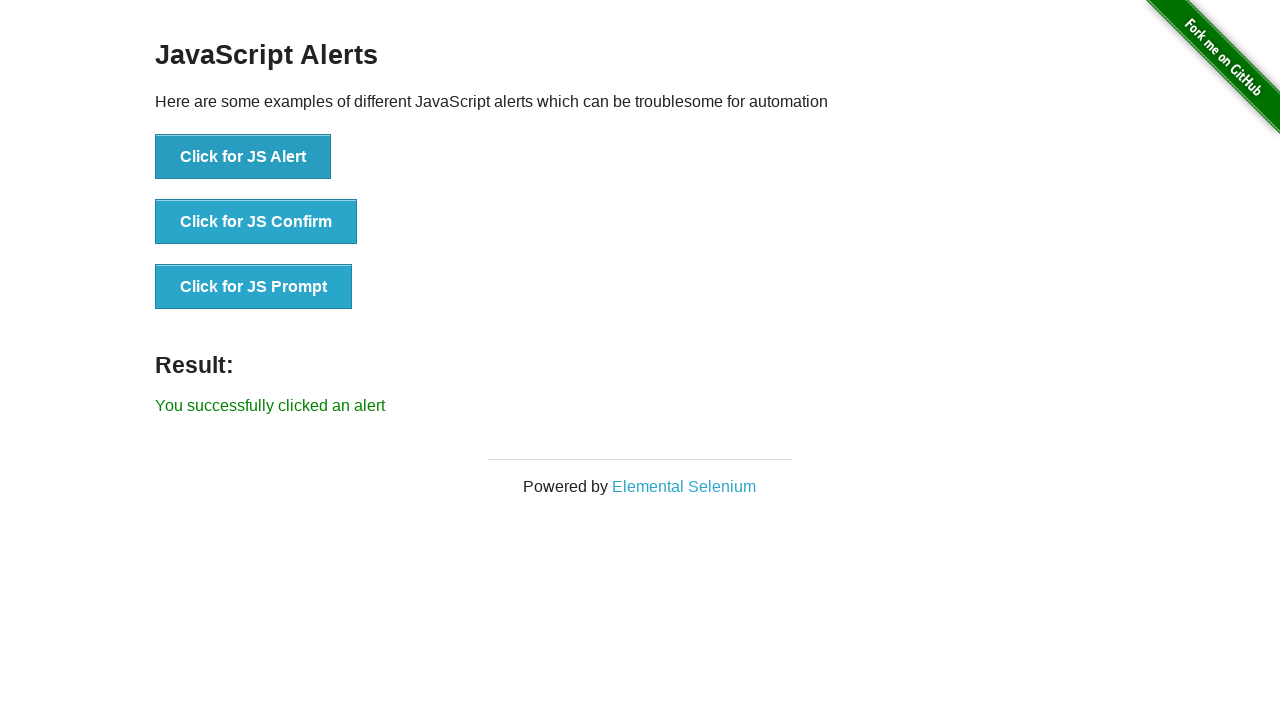

Set up dialog handler to accept alerts
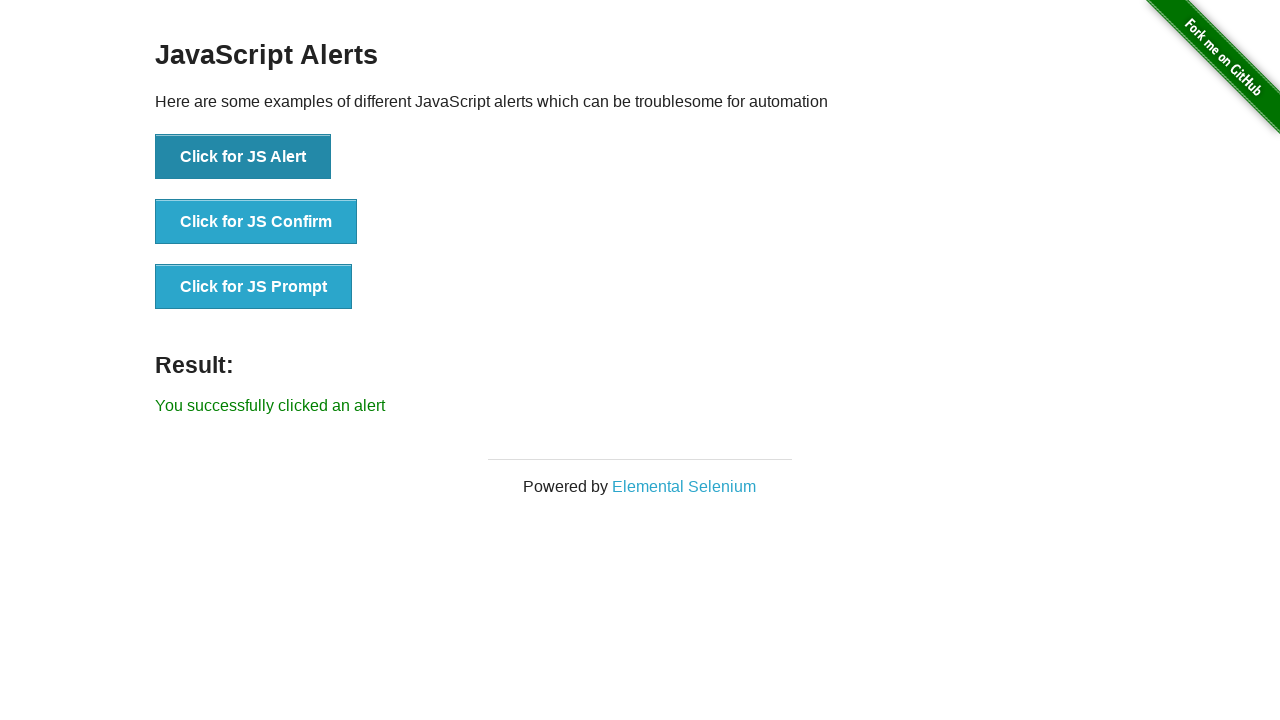

Clicked the JS Alert button and accepted the alert popup at (243, 157) on button:has-text('Click for JS Alert')
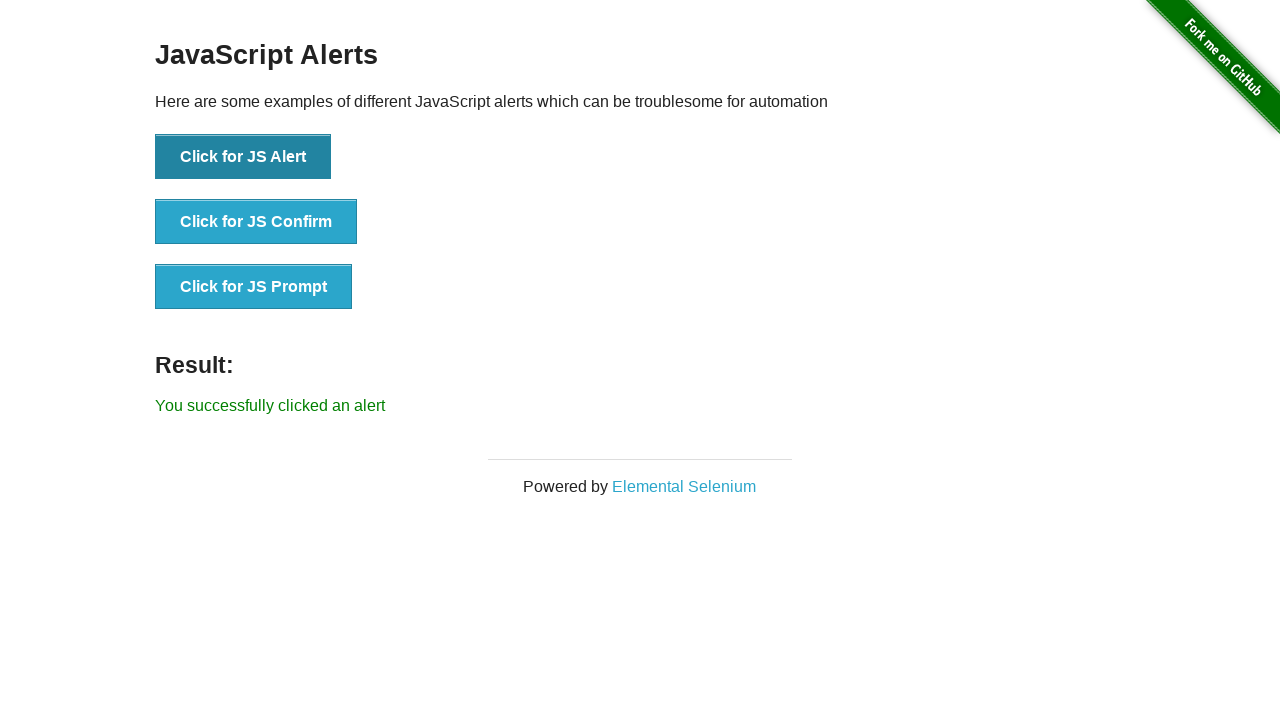

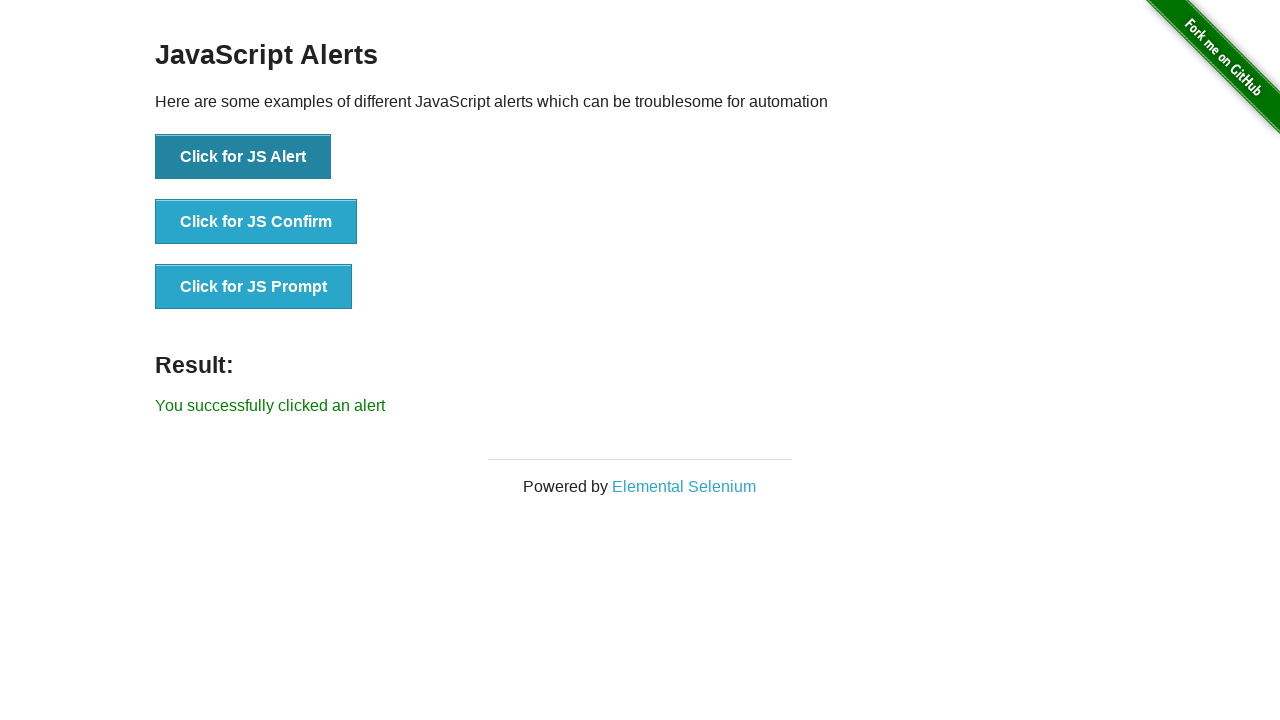